Tests WYSIWYG editor page by clicking the editor link and dismissing a popup

Starting URL: https://the-internet.herokuapp.com/

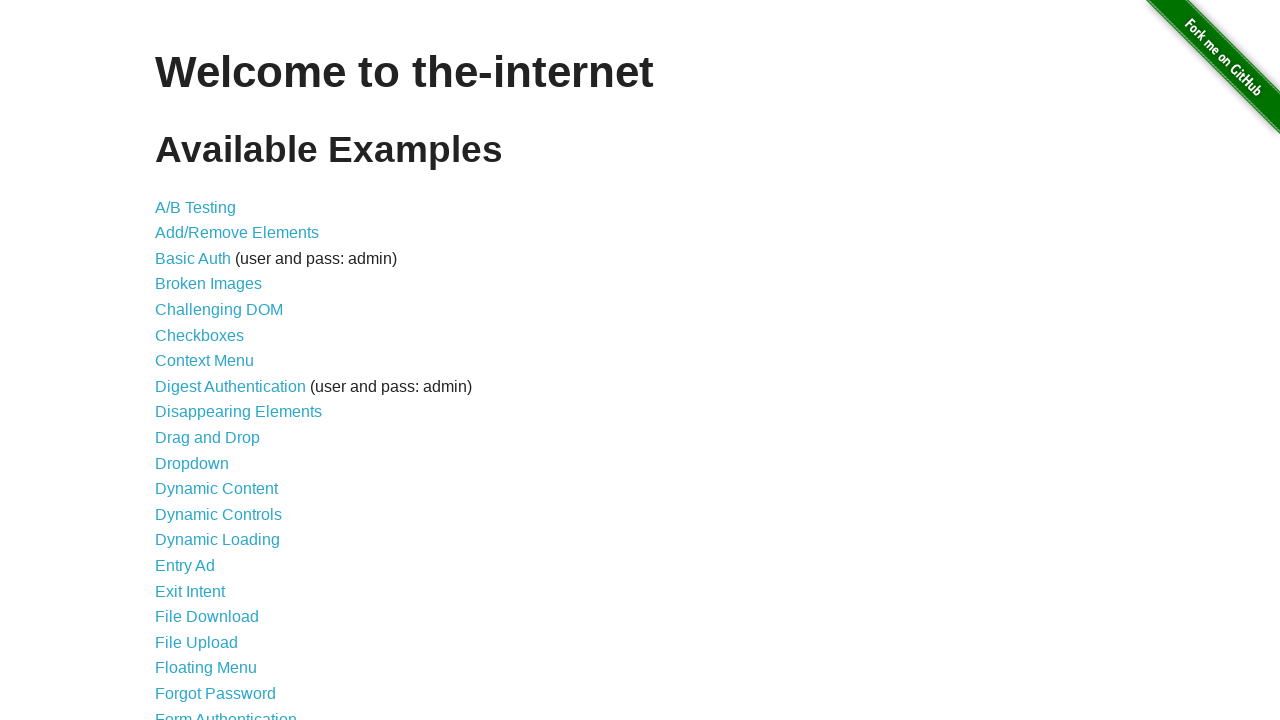

Clicked on WYSIWYG Editor link at (218, 651) on xpath=/html/body/div[2]/div/ul/li[44]/a
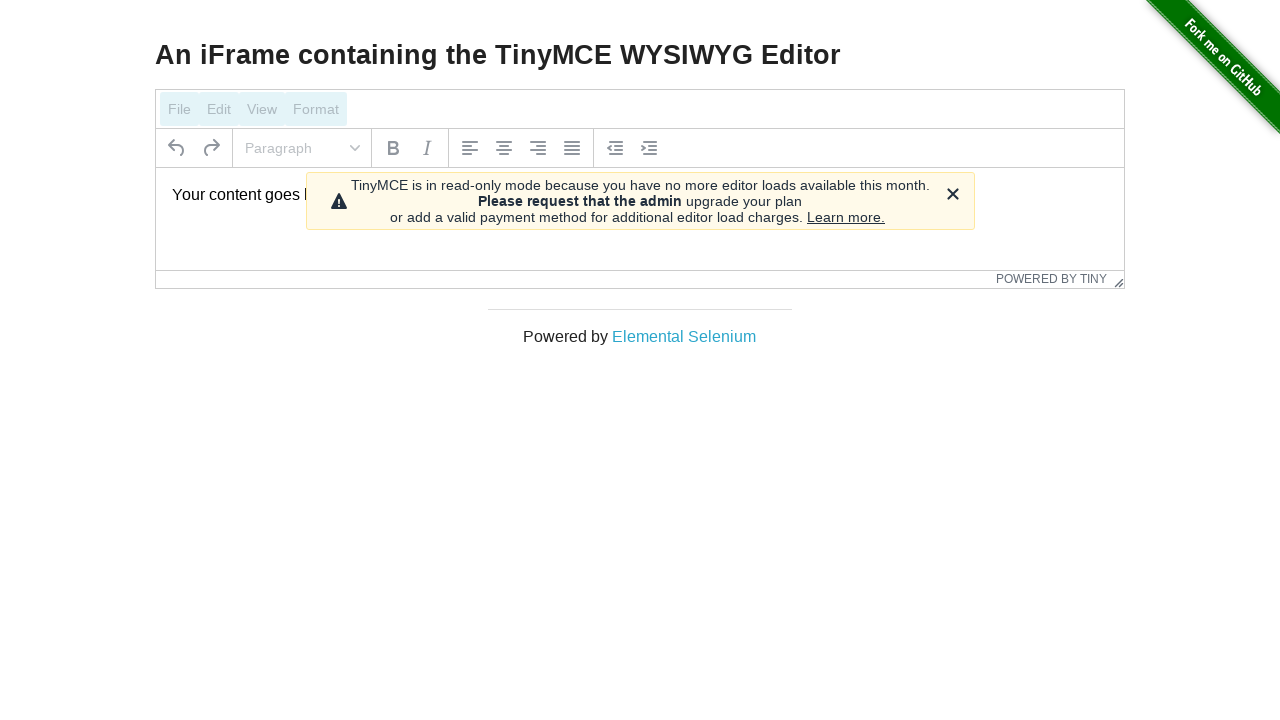

Clicked button to dismiss popup at (952, 194) on xpath=/html/body/div[4]/div/div/button
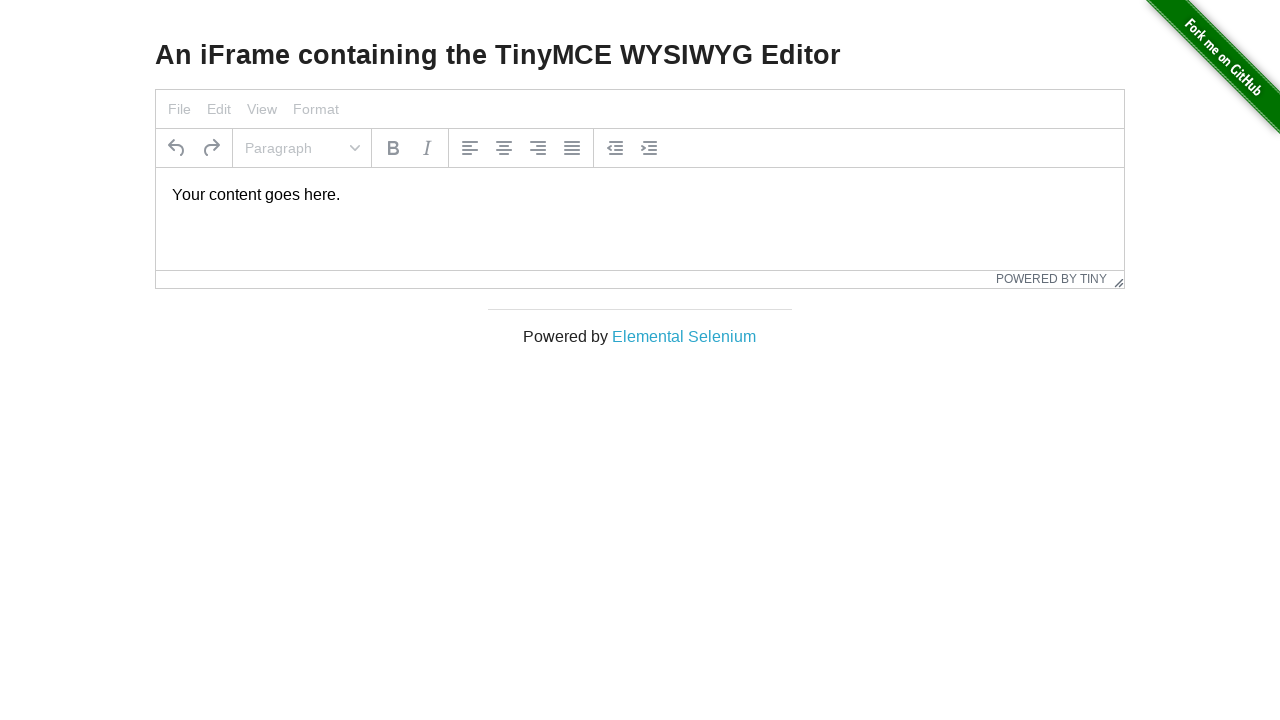

Navigated back to previous page
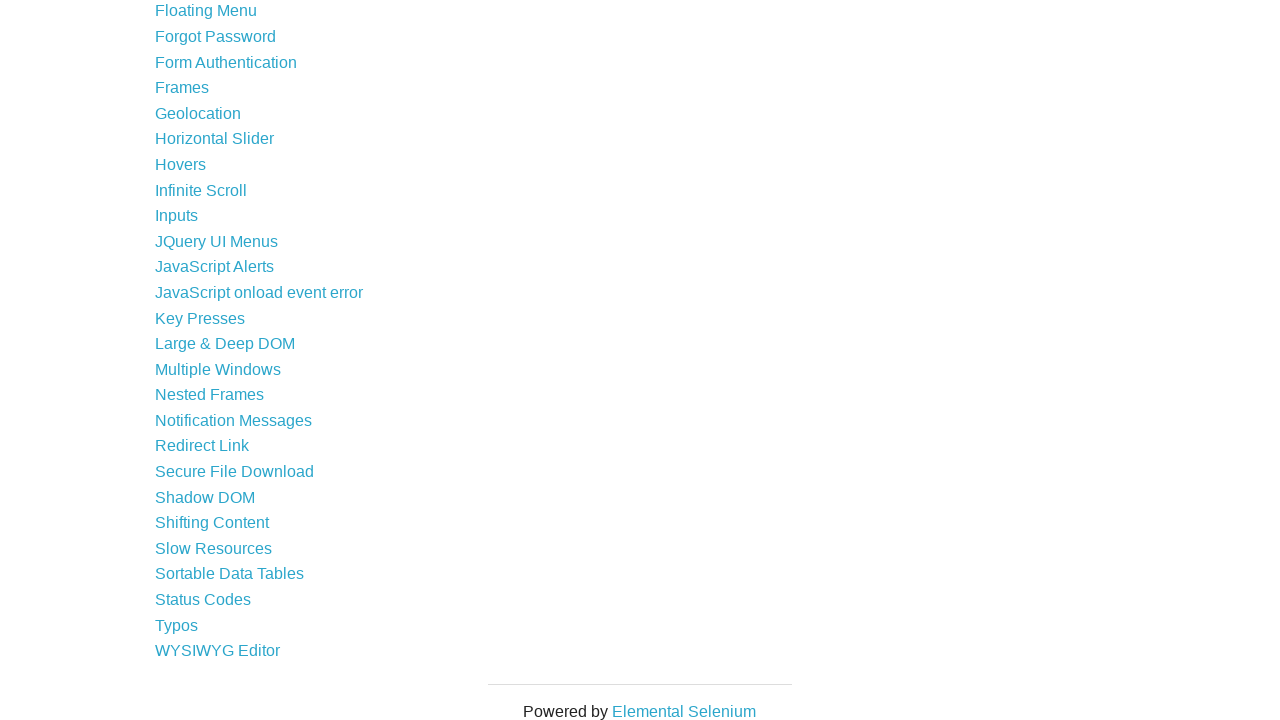

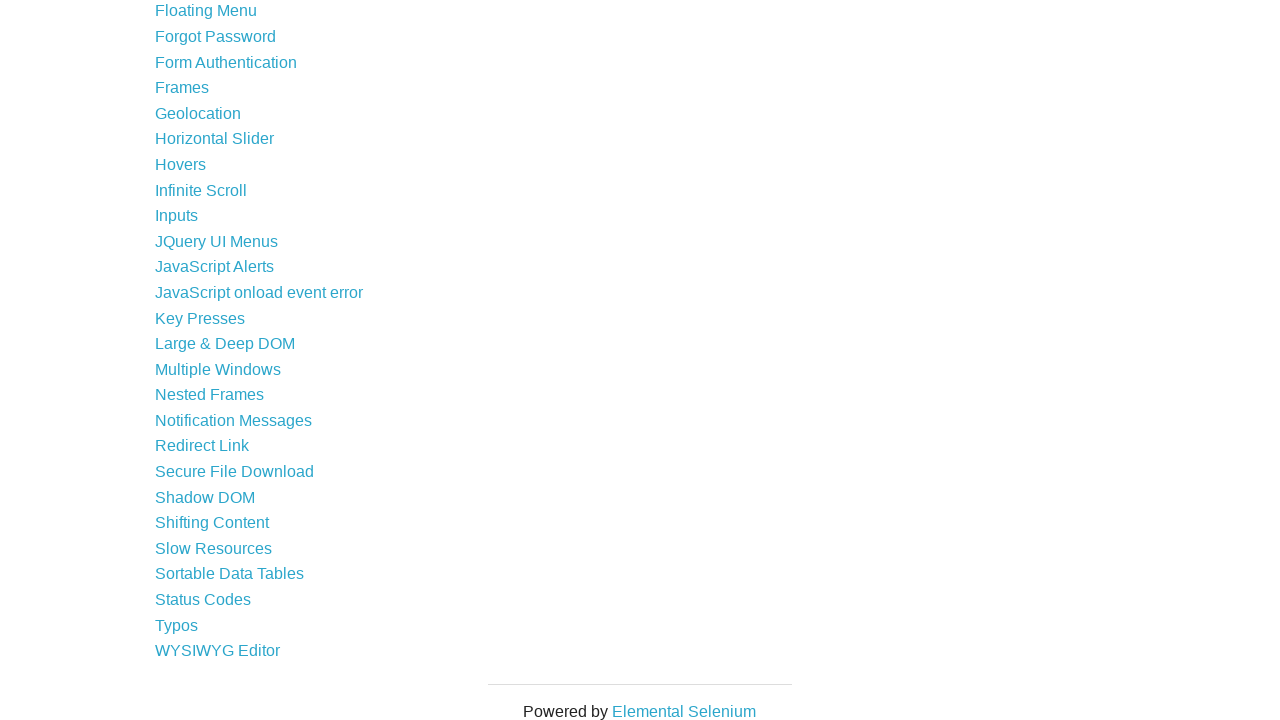